Tests calculator multiplication functionality by clicking 5 × 2 and verifying the result equals 10

Starting URL: https://testpages.eviltester.com/styled/apps/calculator.html

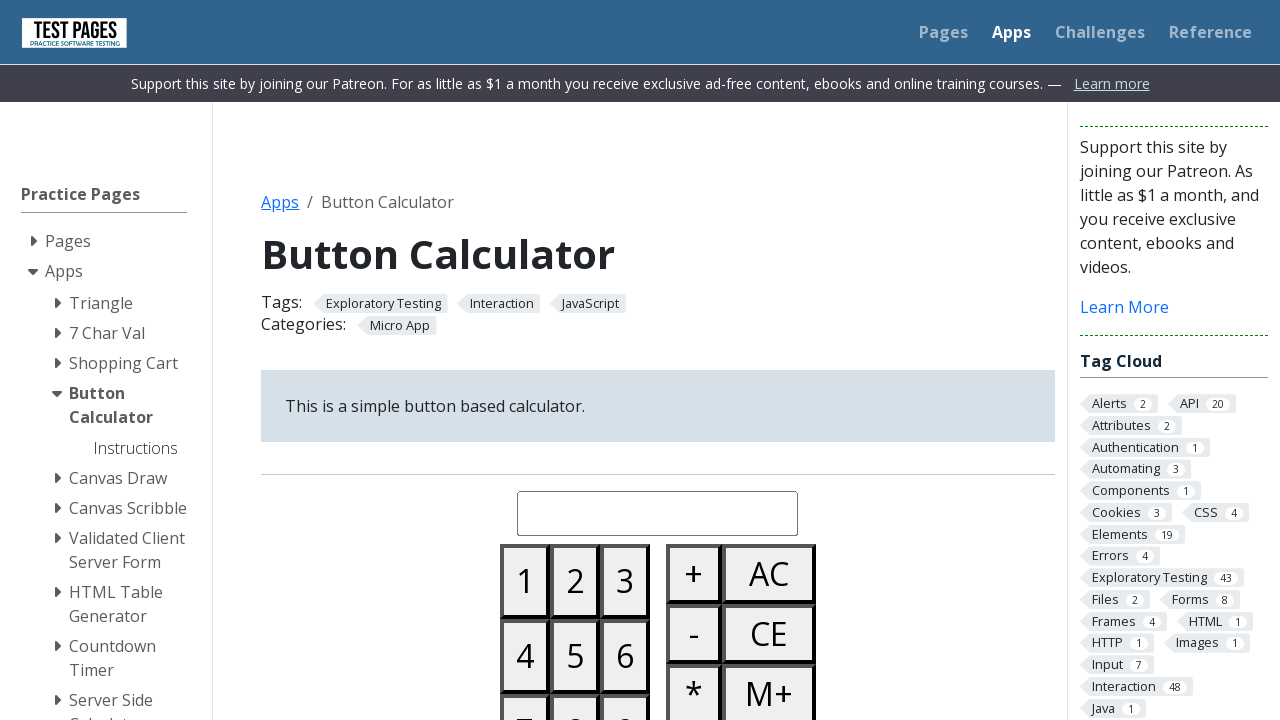

Clicked button 5 at (575, 656) on #button05
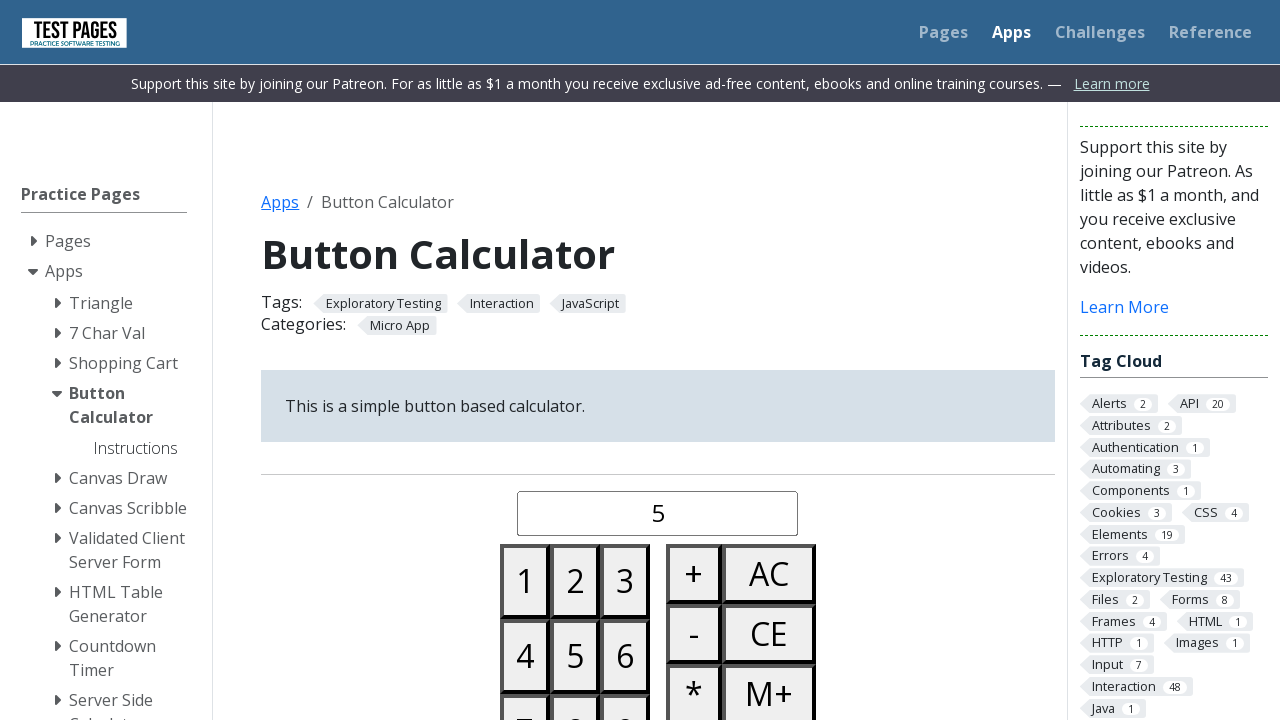

Clicked multiply button at (694, 690) on #buttonmultiply
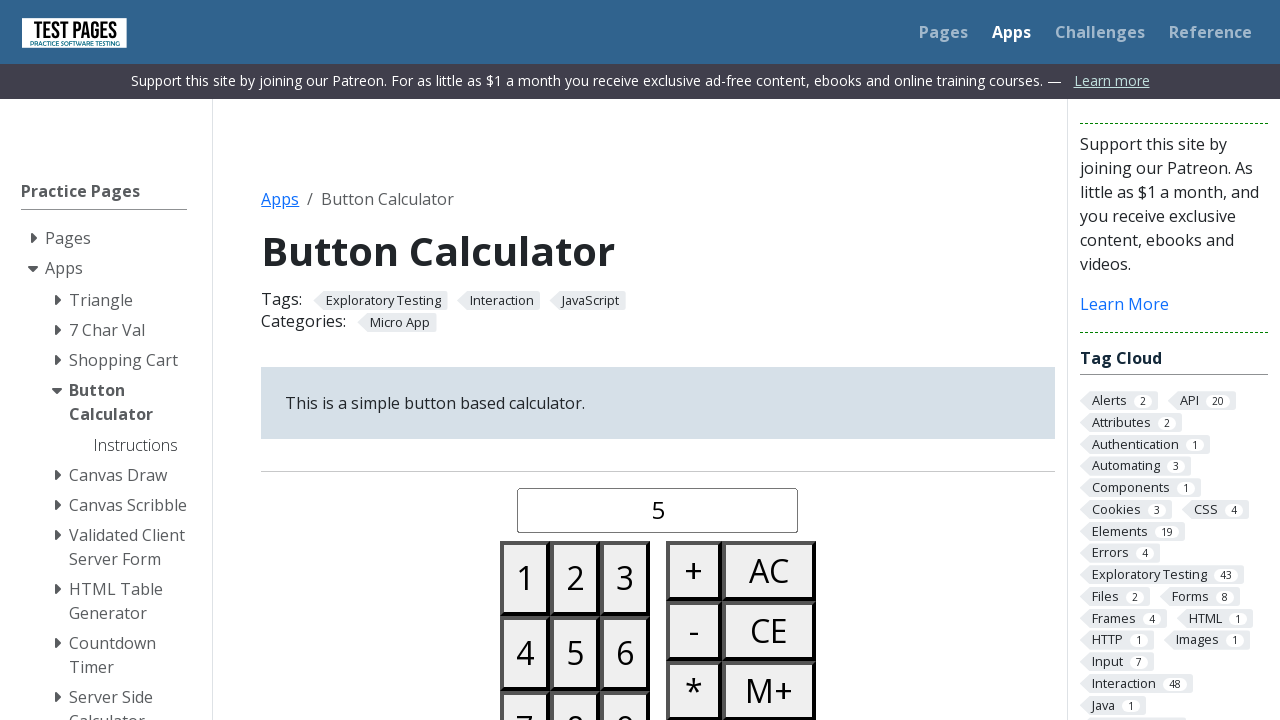

Clicked button 2 at (575, 578) on #button02
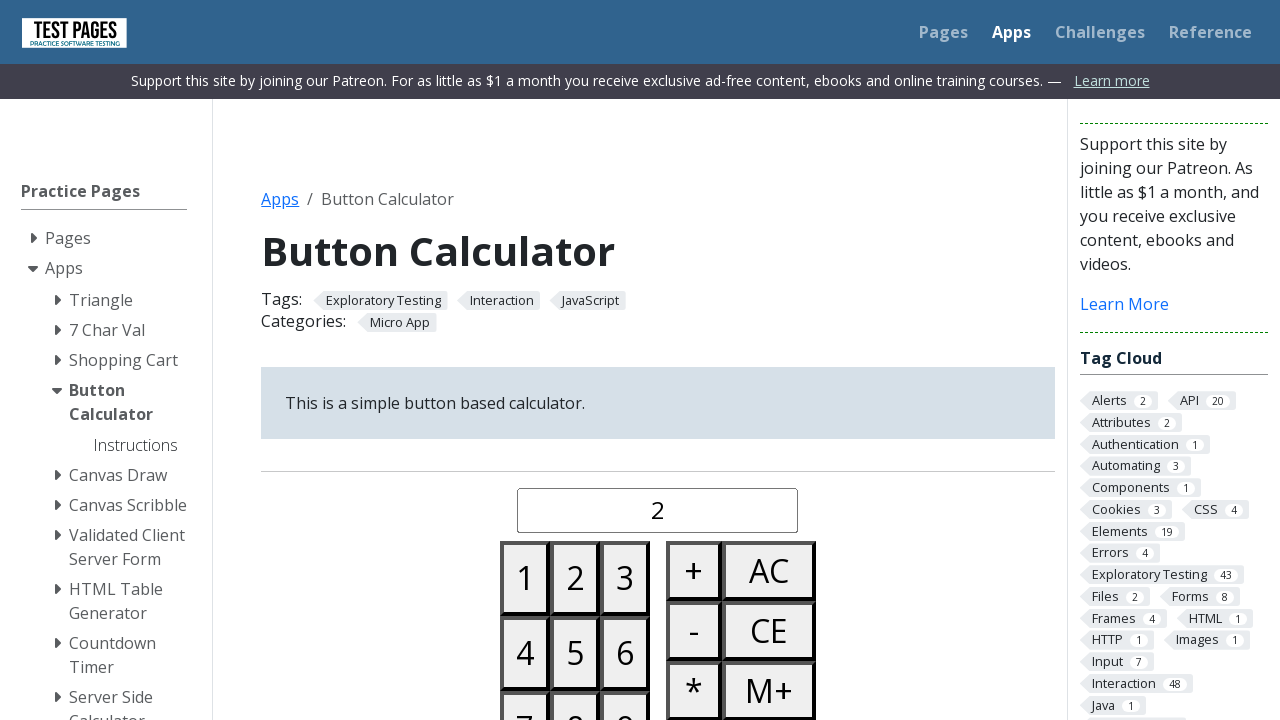

Clicked equals button at (694, 360) on #buttonequals
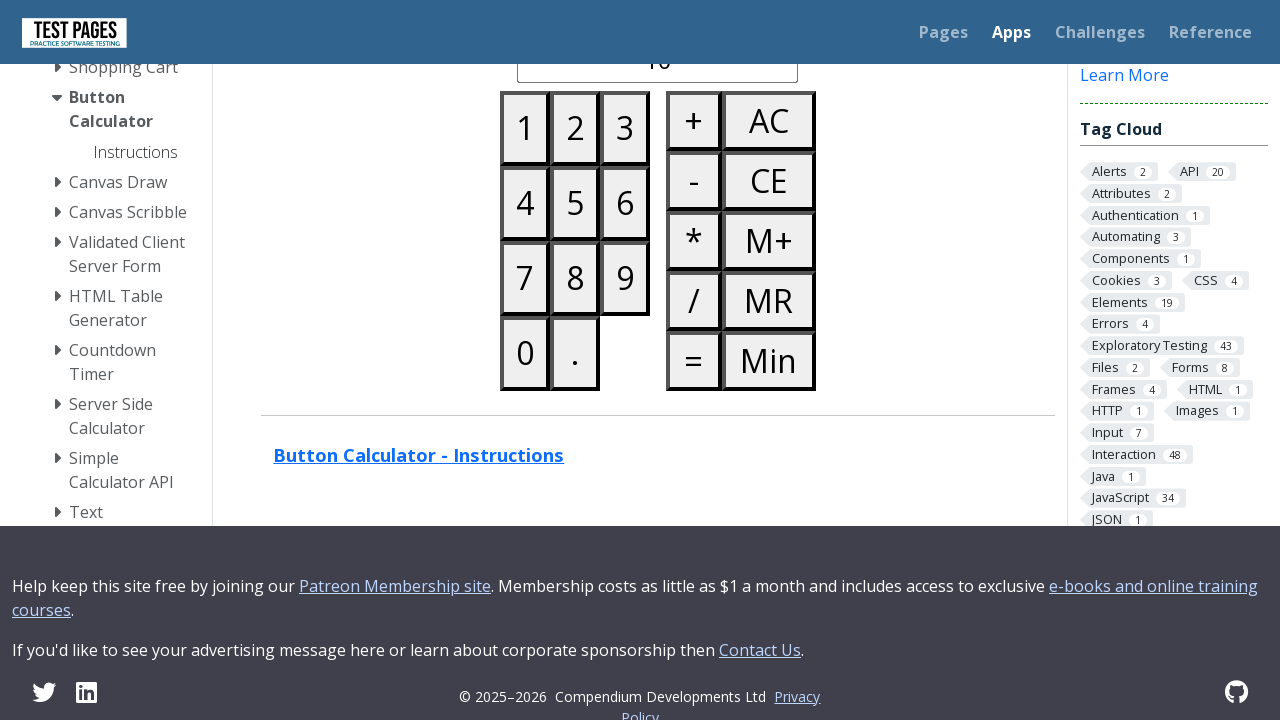

Verified result display shows 10 (5 × 2 = 10)
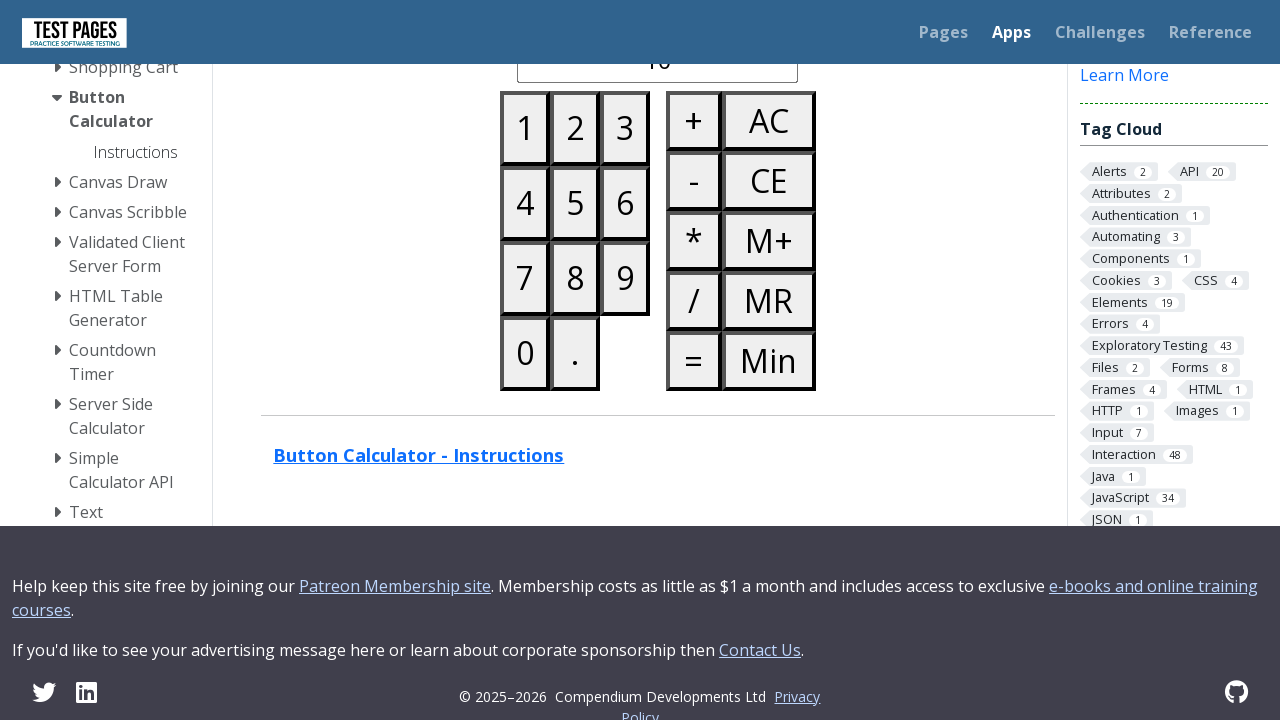

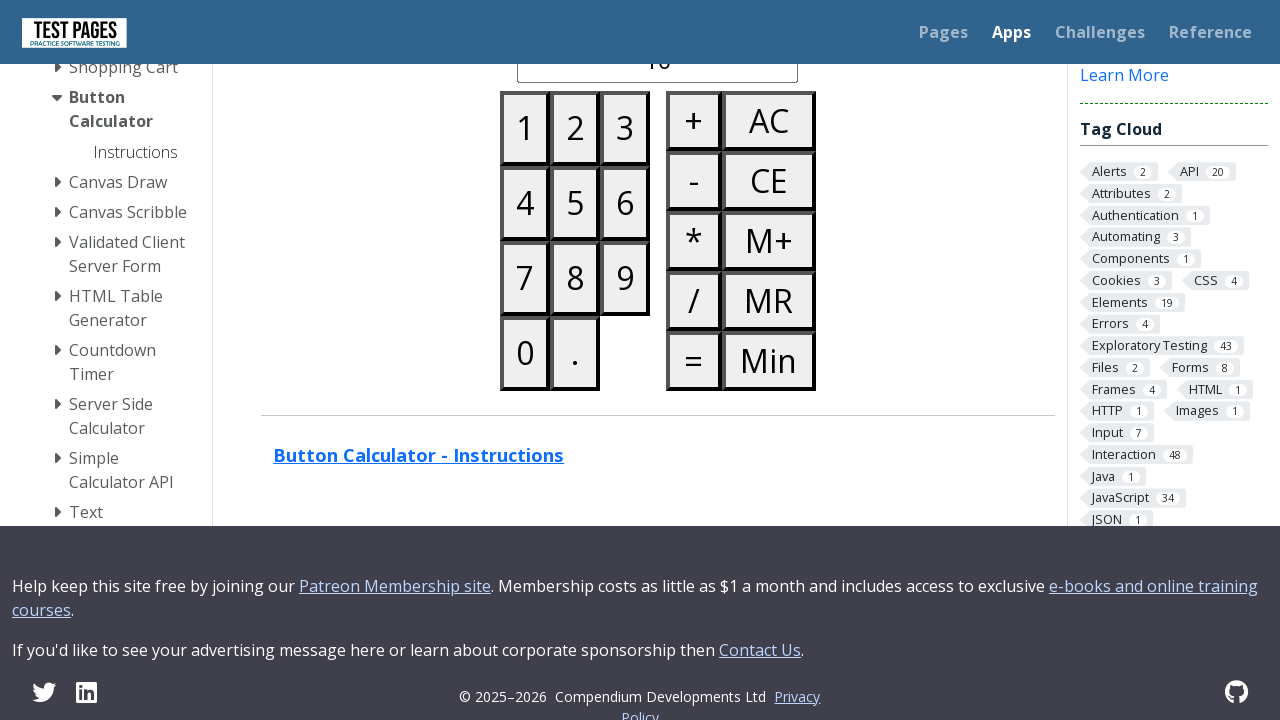